Tests the jQuery UI selectable widget by selecting multiple items while holding the Control key to perform multi-selection

Starting URL: https://jqueryui.com/selectable/

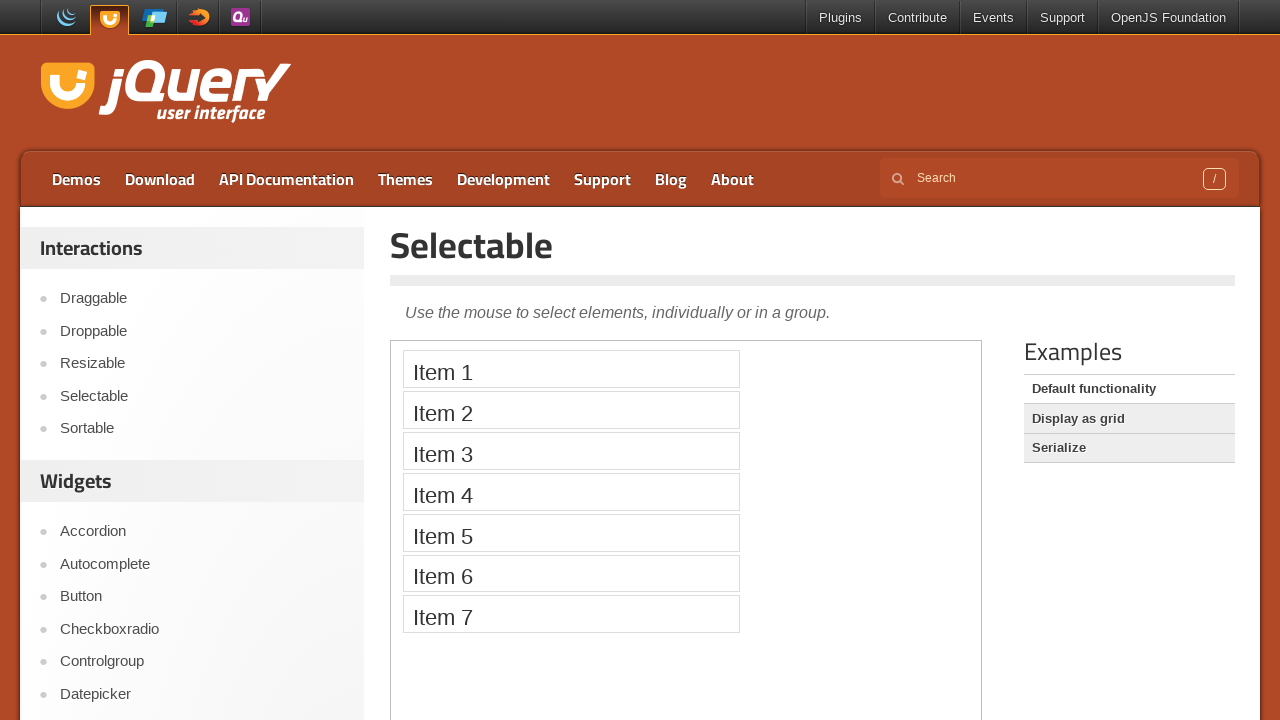

Navigated to jQuery UI selectable demo page
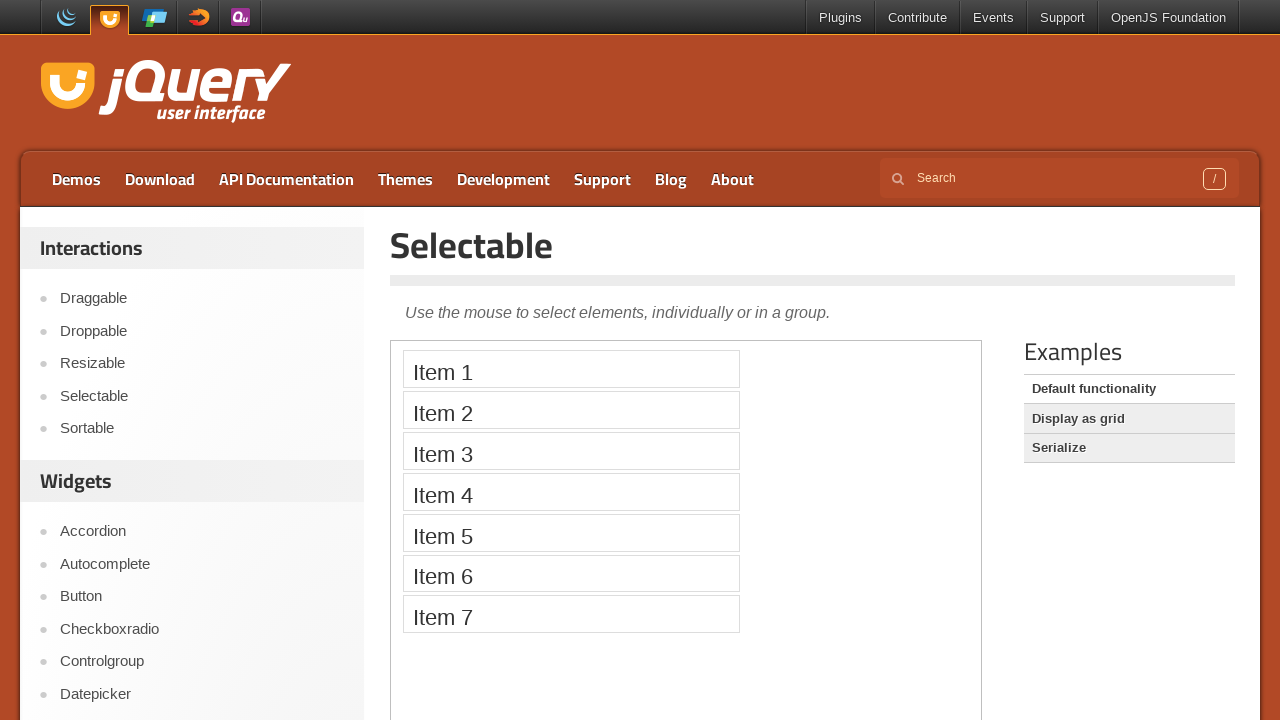

Located the iframe containing the selectable widget
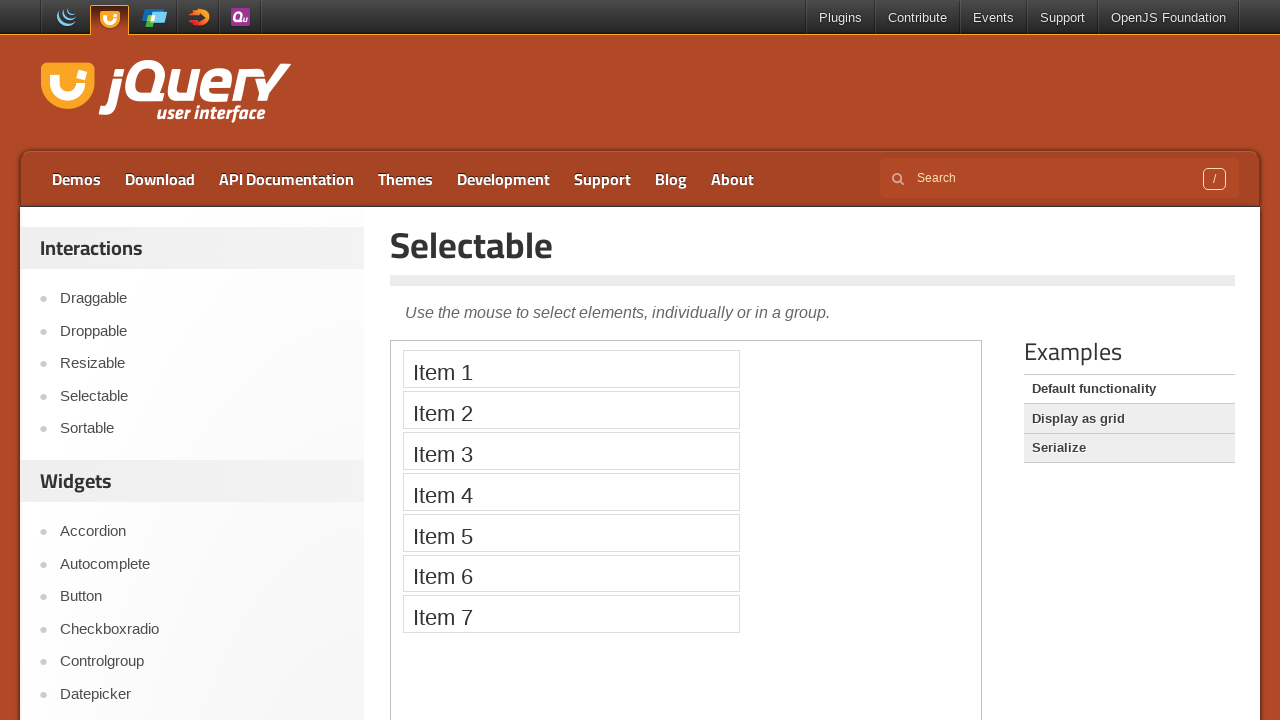

Clicked Item 1 while holding Control key at (571, 369) on iframe >> nth=0 >> internal:control=enter-frame >> xpath=//li[text()='Item 1']
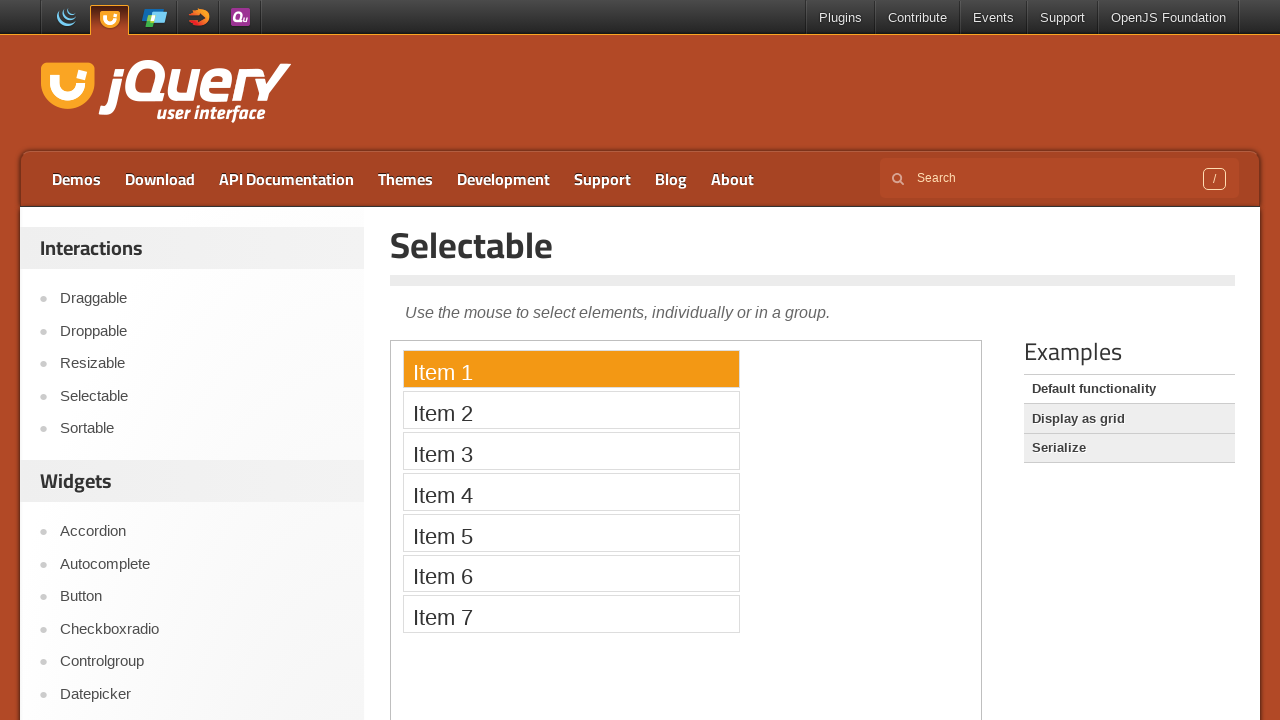

Clicked Item 2 while holding Control key at (571, 410) on iframe >> nth=0 >> internal:control=enter-frame >> xpath=//li[text()='Item 2']
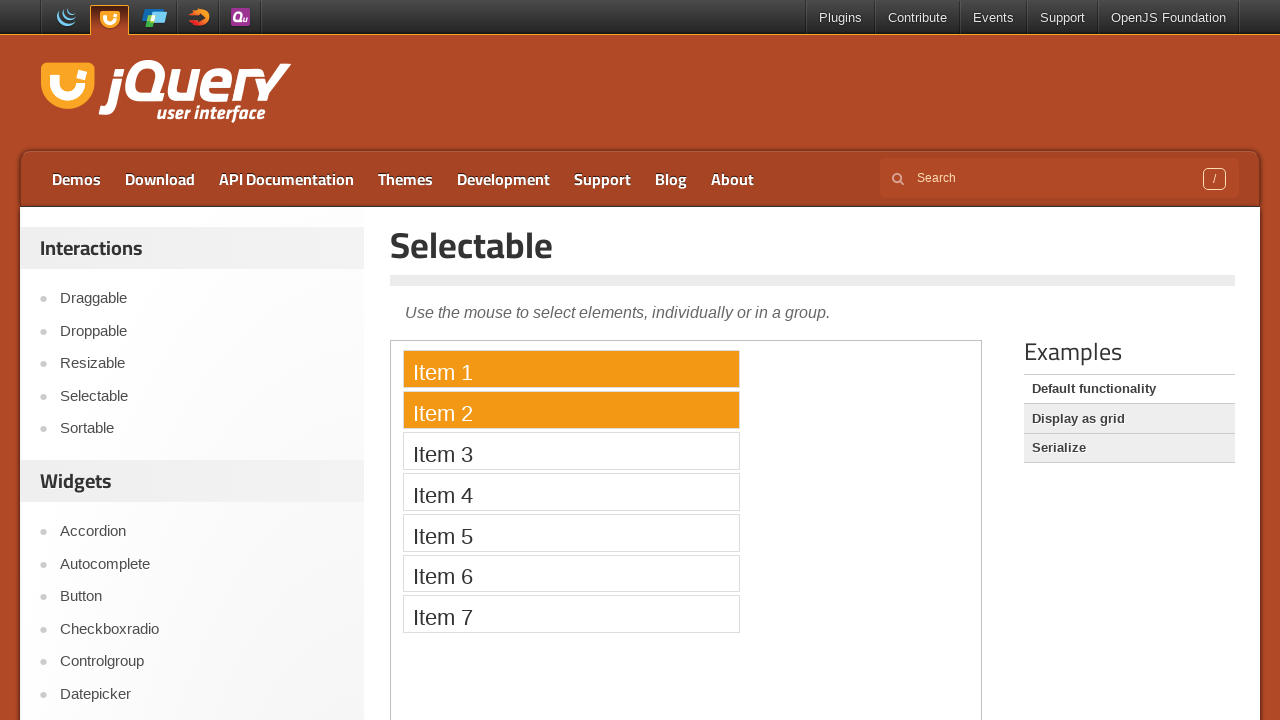

Clicked Item 3 while holding Control key at (571, 451) on iframe >> nth=0 >> internal:control=enter-frame >> xpath=//li[text()='Item 3']
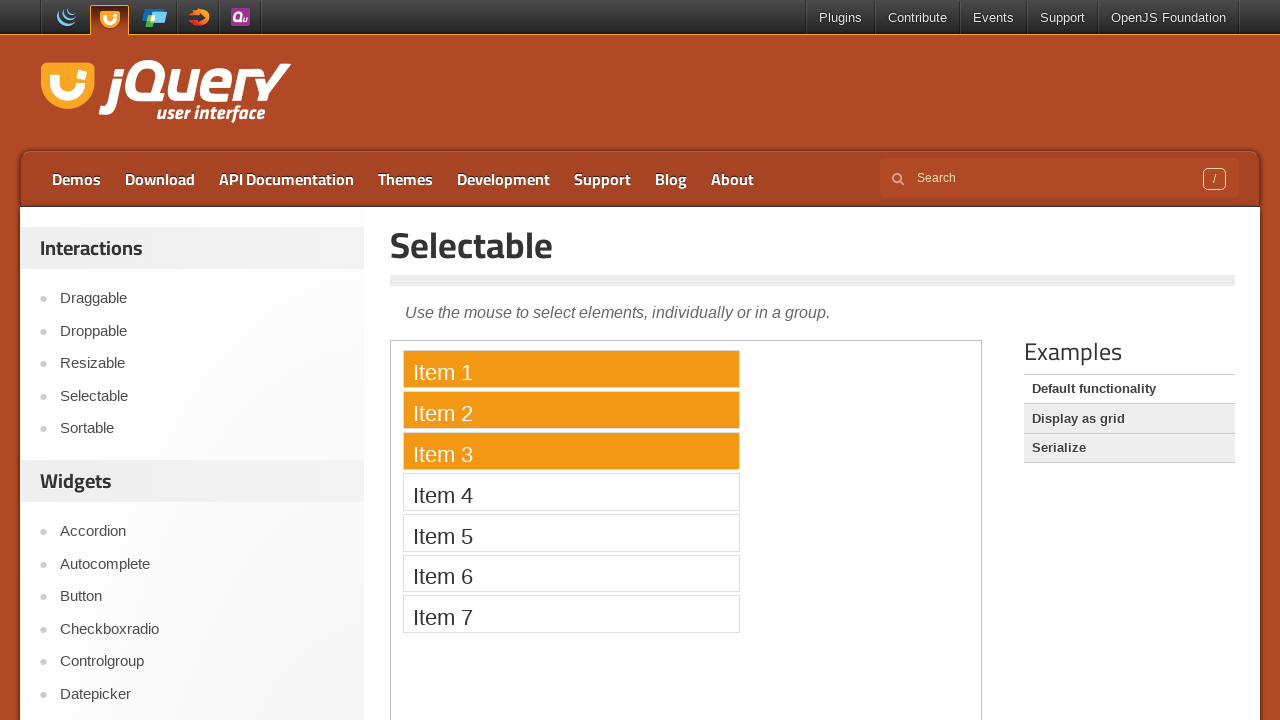

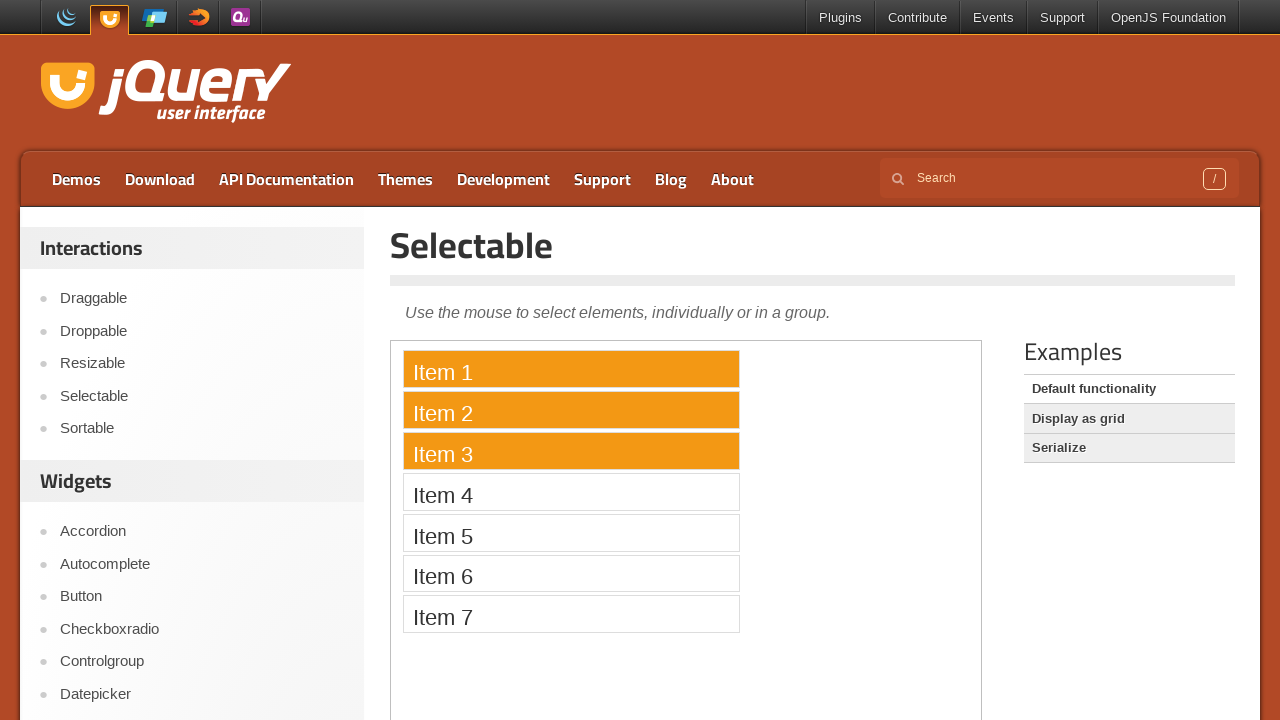